Tests form validation by leaving username field empty and attempting to submit

Starting URL: https://suivibeneficiairesauto.sportsante86.fr/

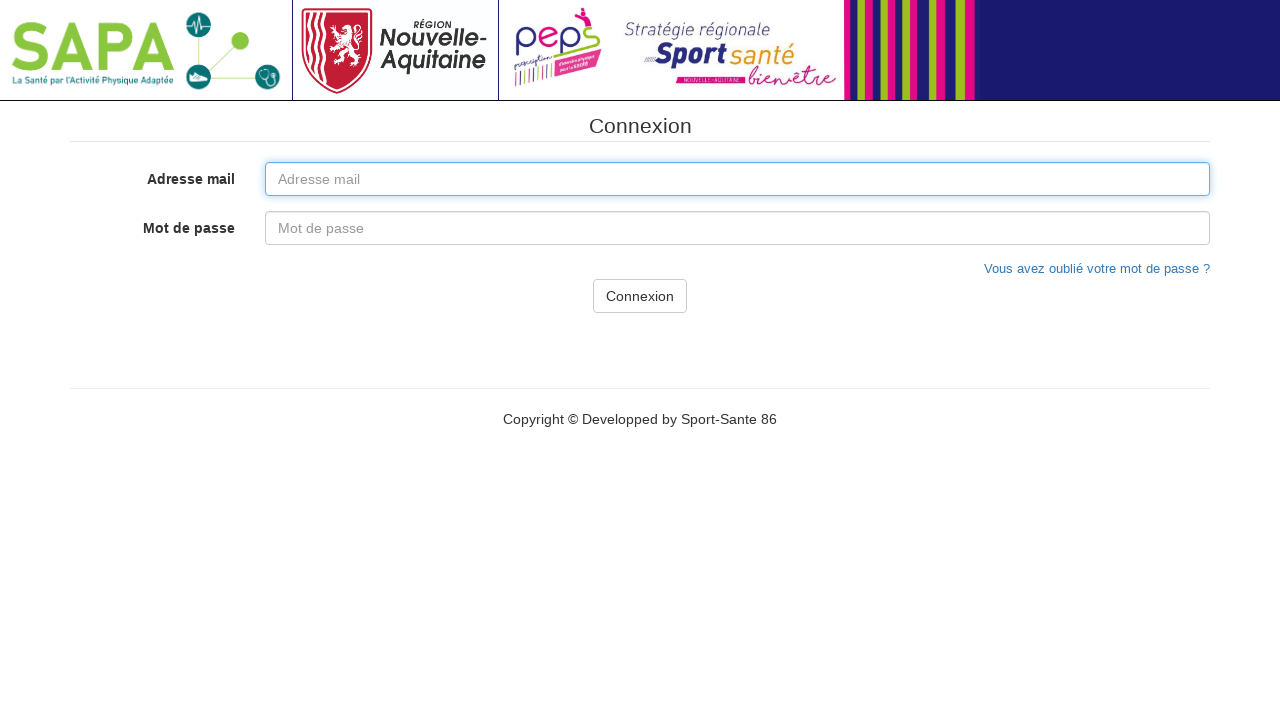

Username field left empty by default
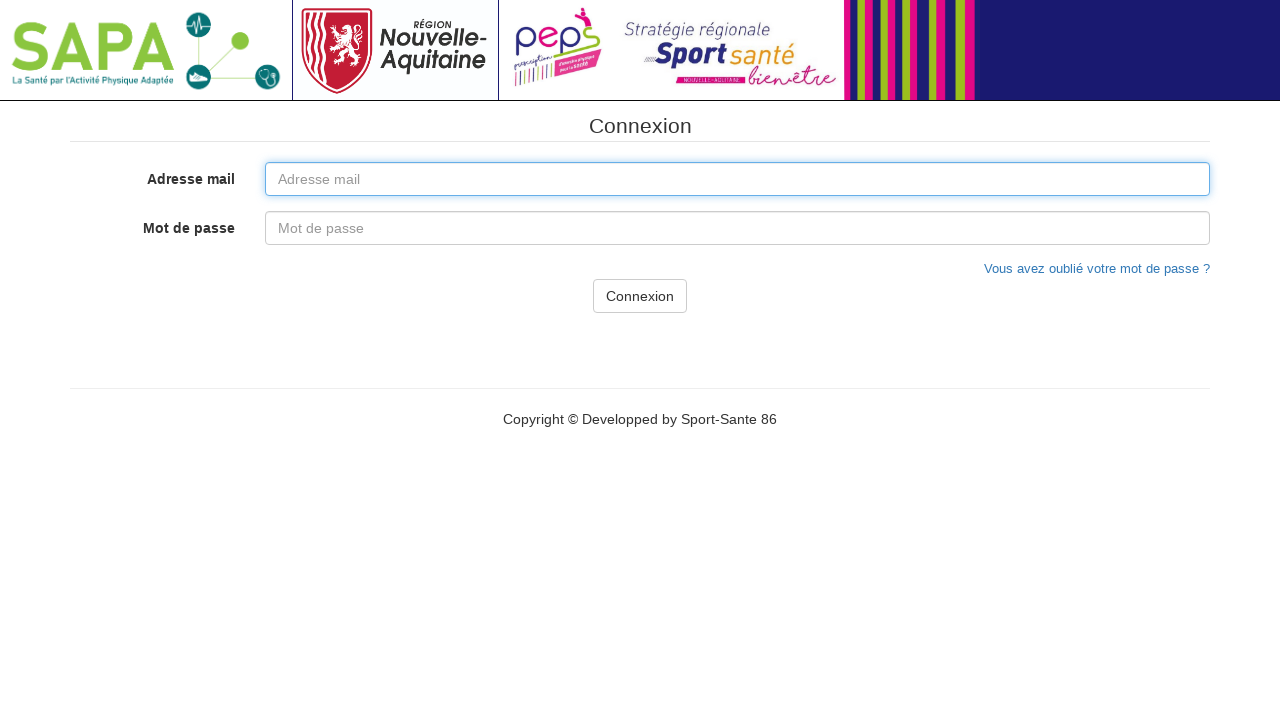

Filled password field with test password on #pswd
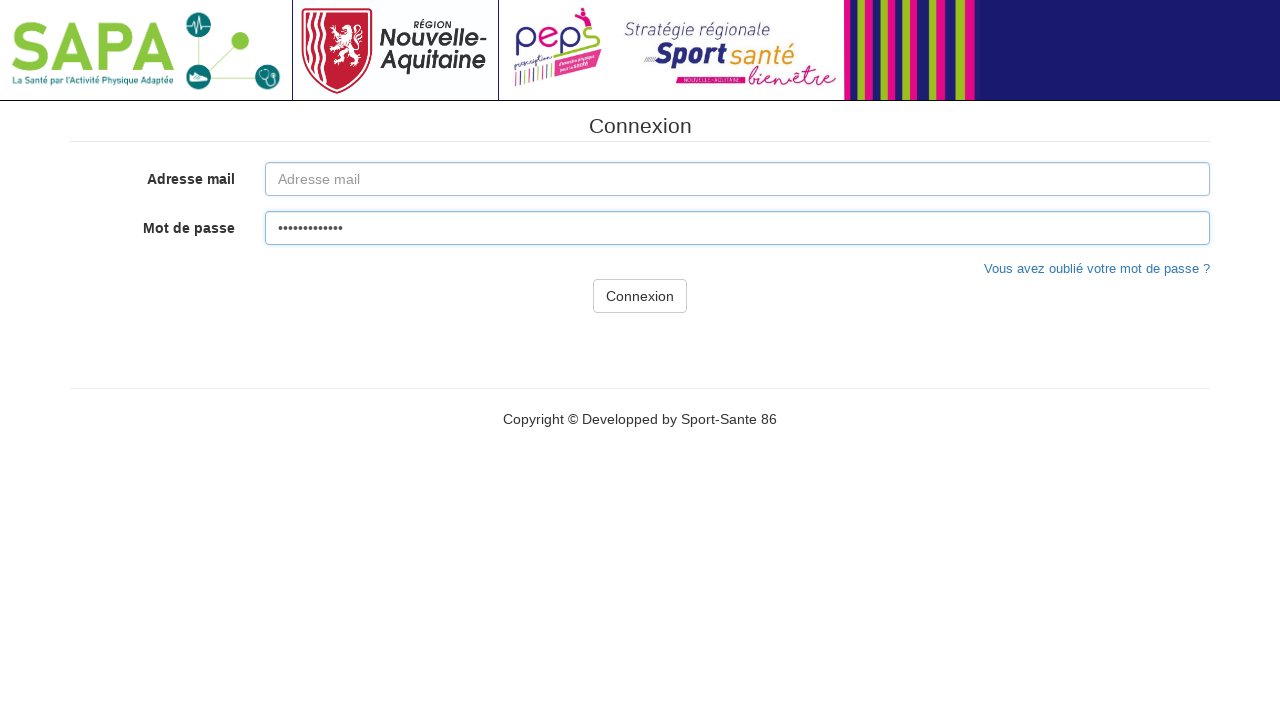

Clicked login button to submit form without username at (640, 296) on .btn
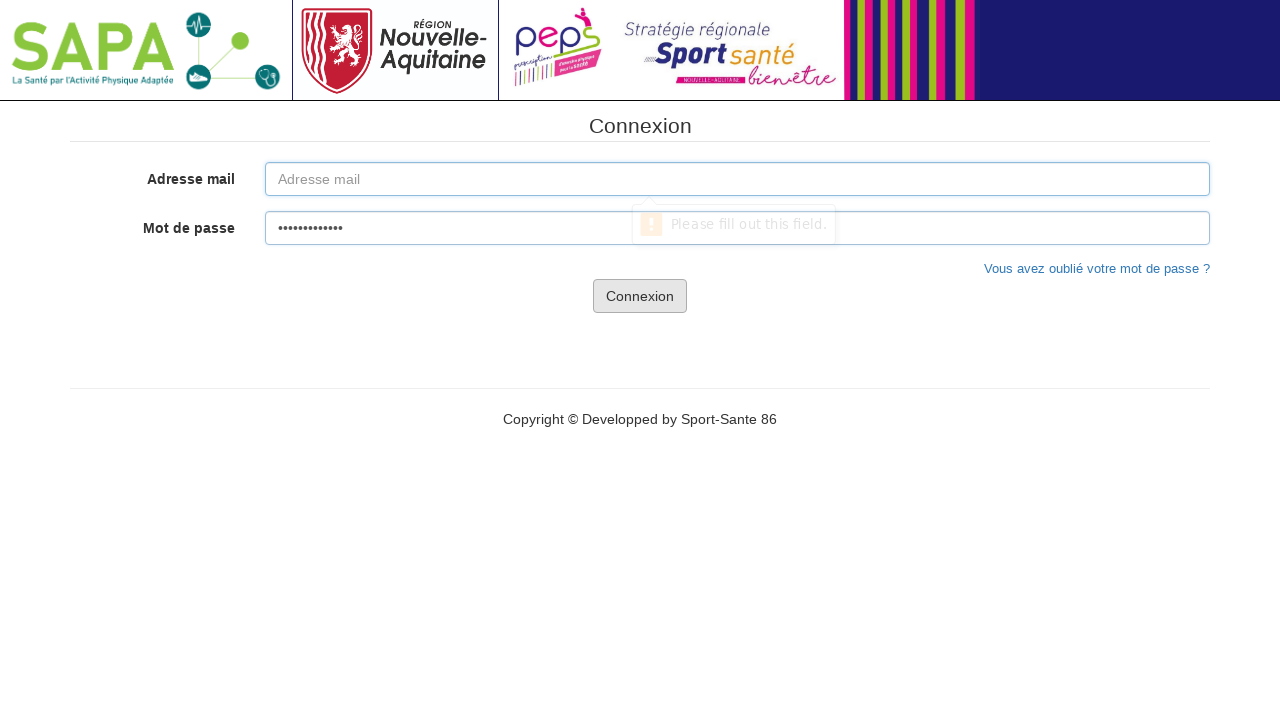

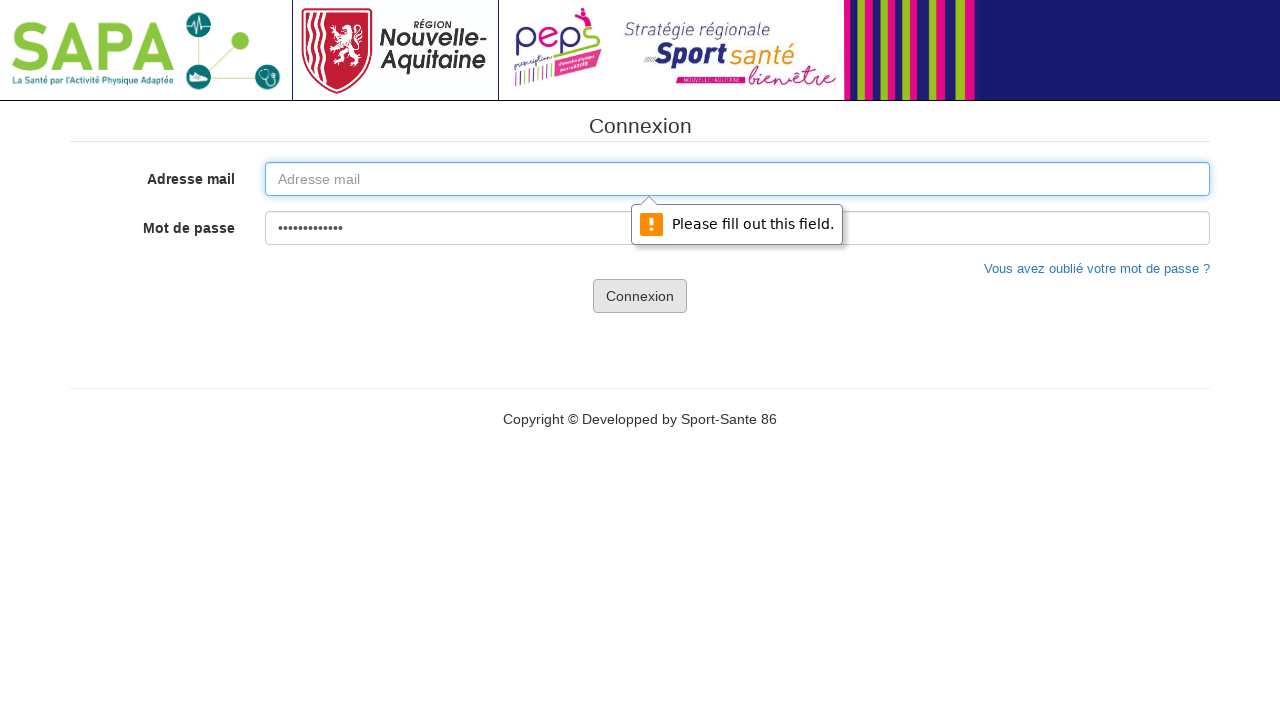